Tests JavaScript prompt popup handling by clicking the JS Prompt button, entering text in the prompt, and accepting it

Starting URL: https://the-internet.herokuapp.com/javascript_alerts

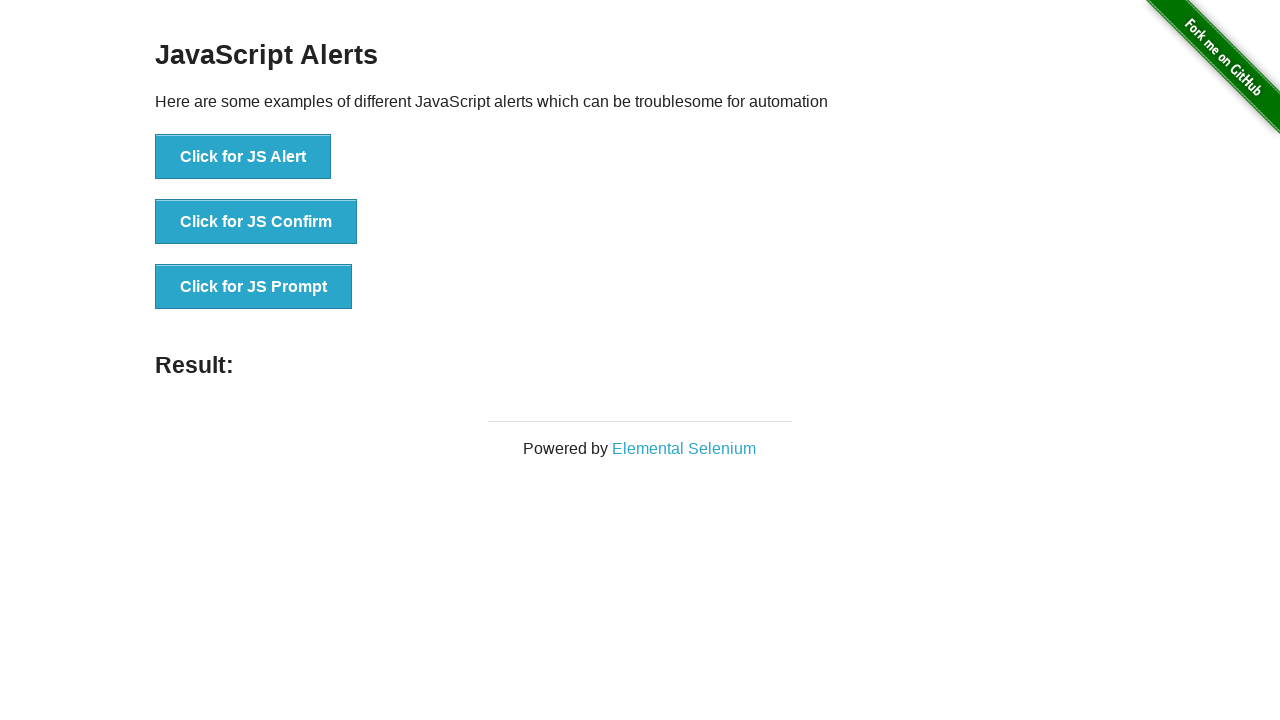

Clicked JS Prompt button to trigger prompt dialog at (254, 287) on //button[@onclick="jsPrompt()"]
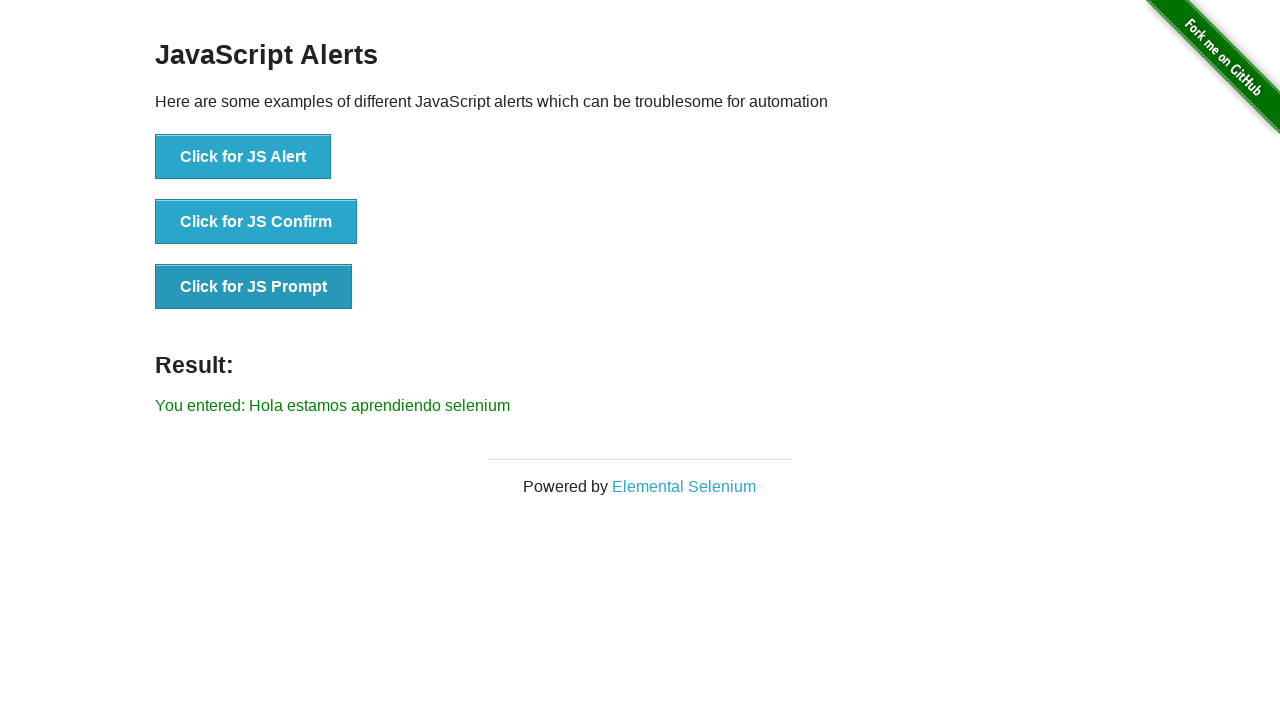

Waited 500ms for dialog handling to complete
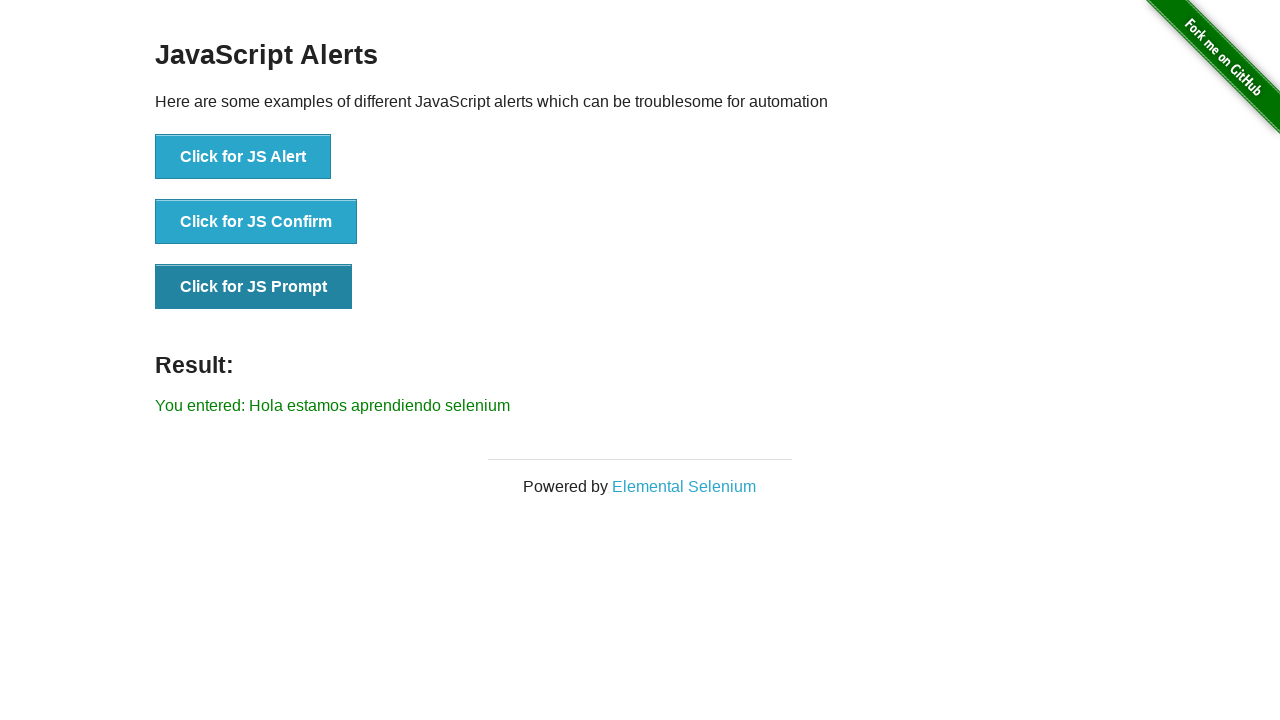

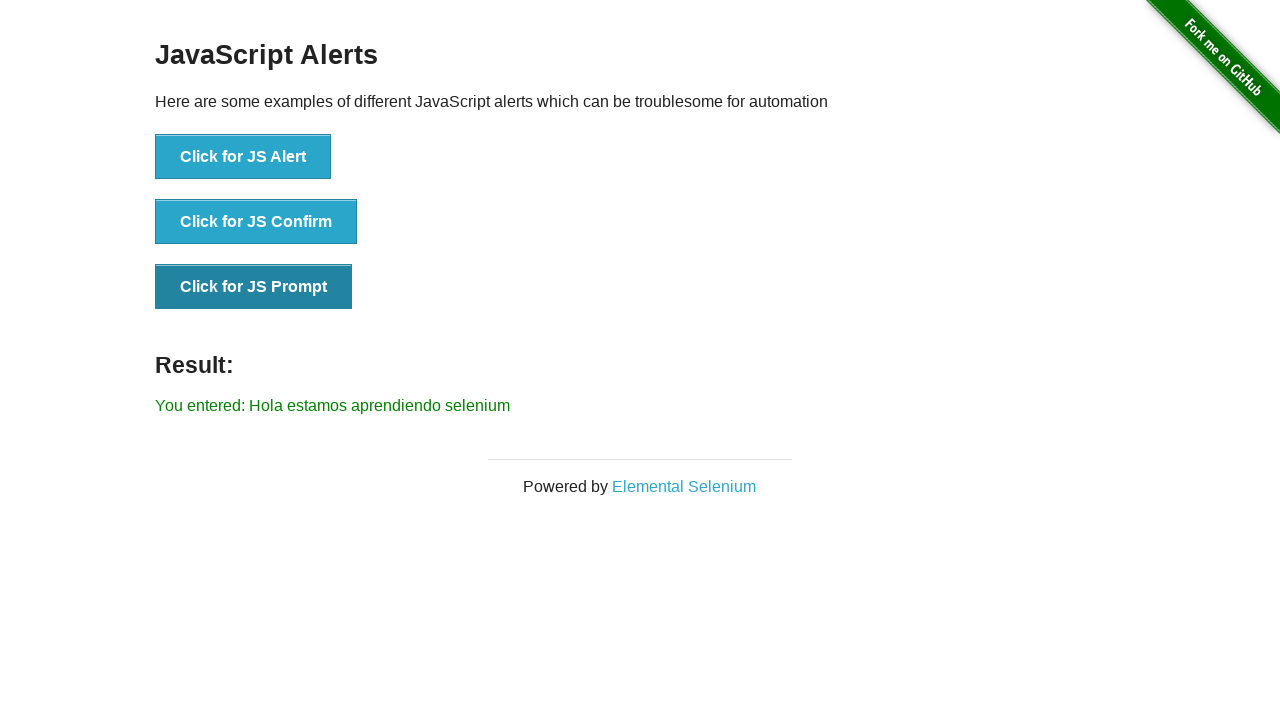